Tests dropdown select menu interactions by selecting options from both single and multi-select dropdowns

Starting URL: https://demoqa.com/select-menu

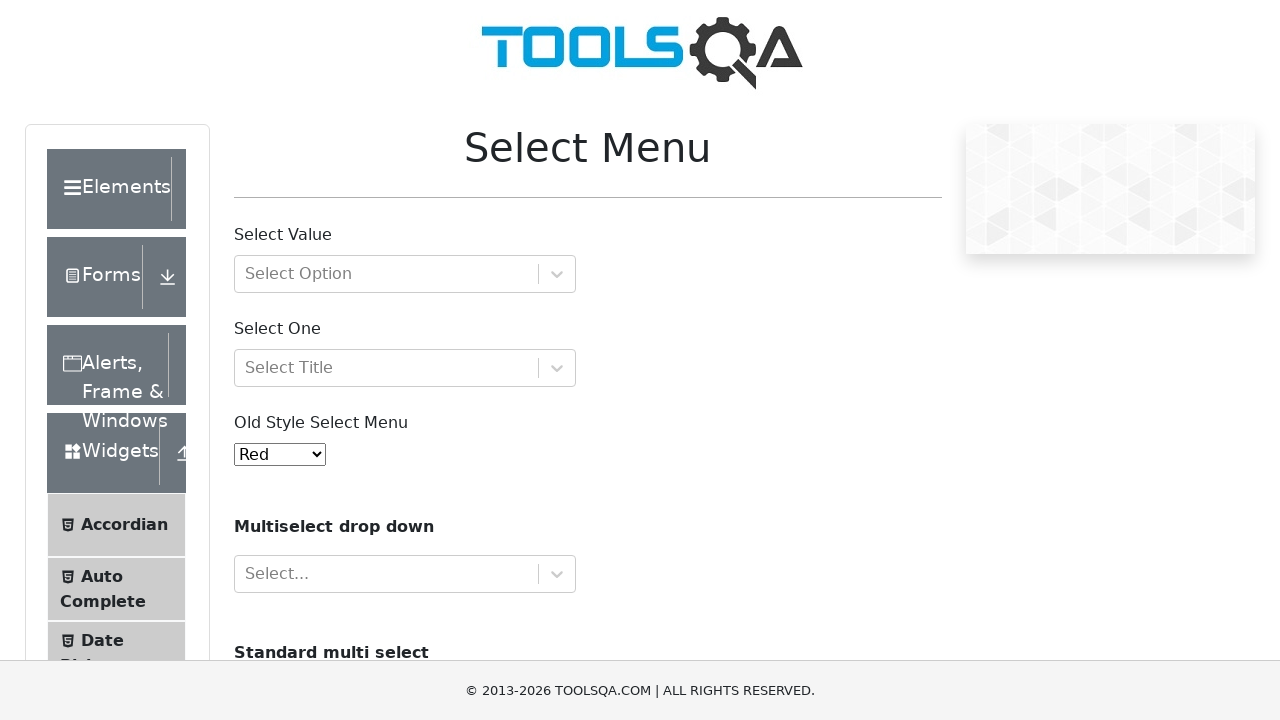

Selected option at index 4 from the old select menu on #oldSelectMenu
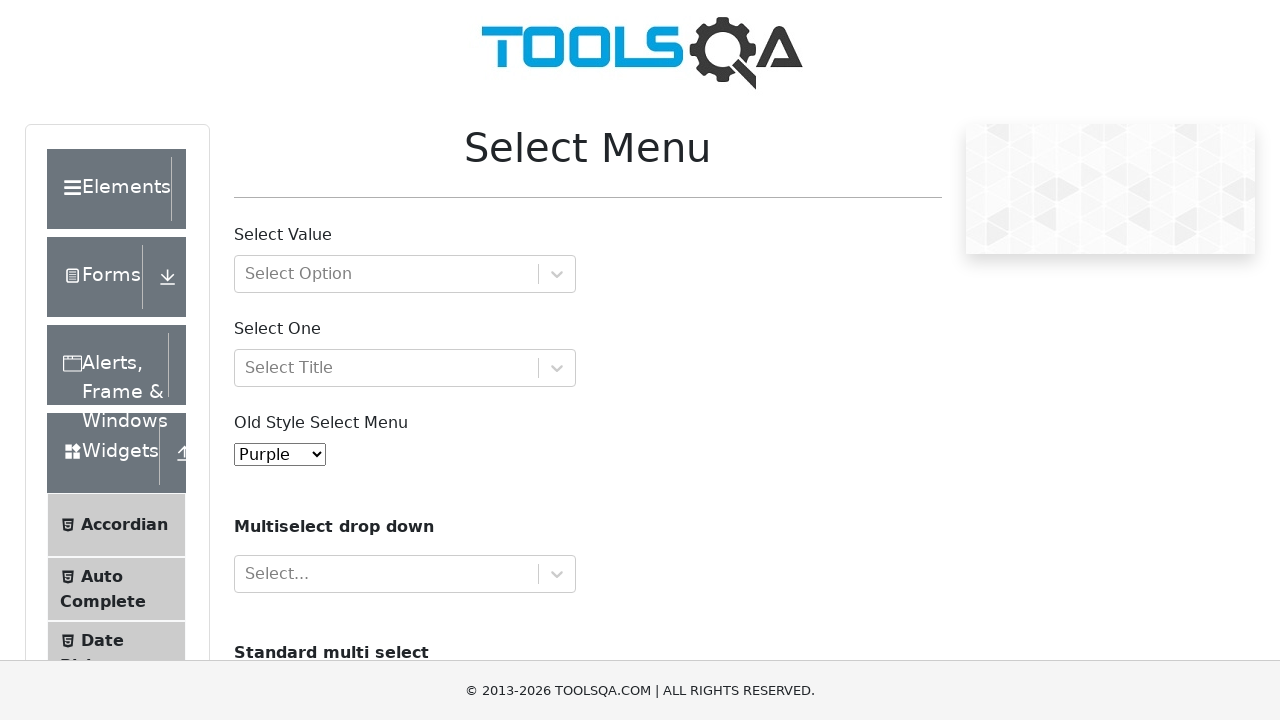

Selected option at index 2 from the cars multi-select dropdown on #cars
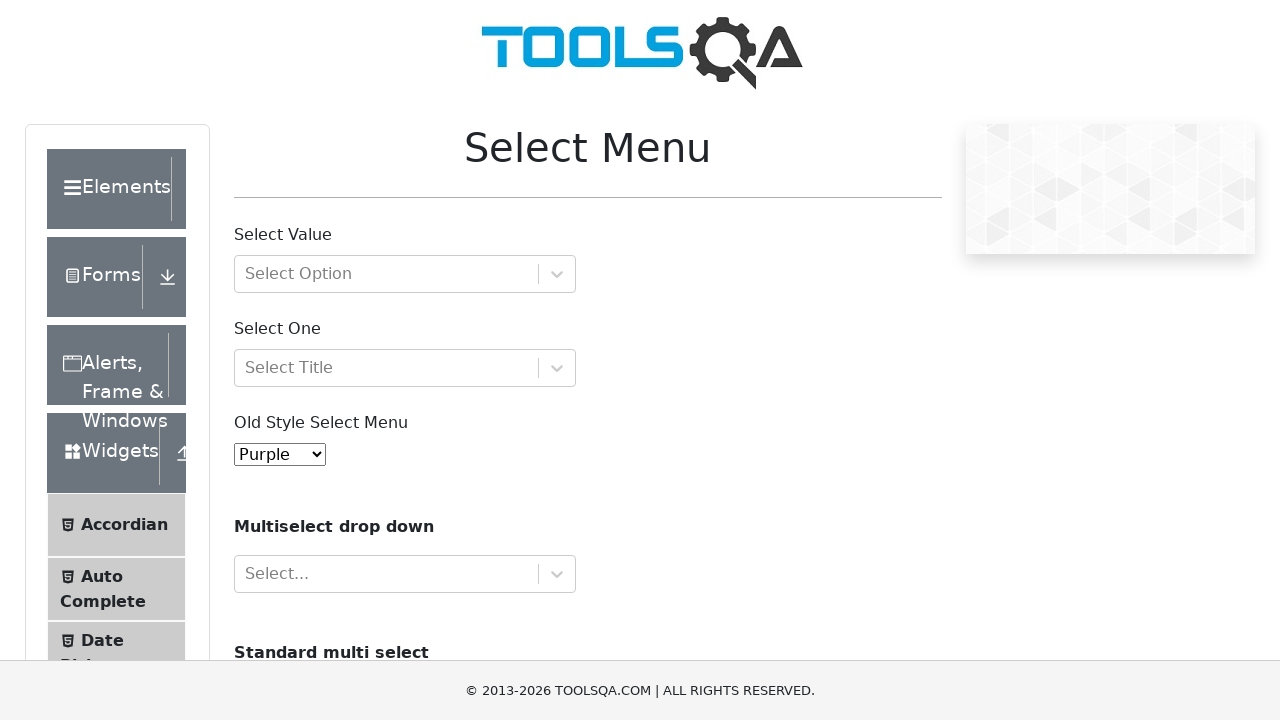

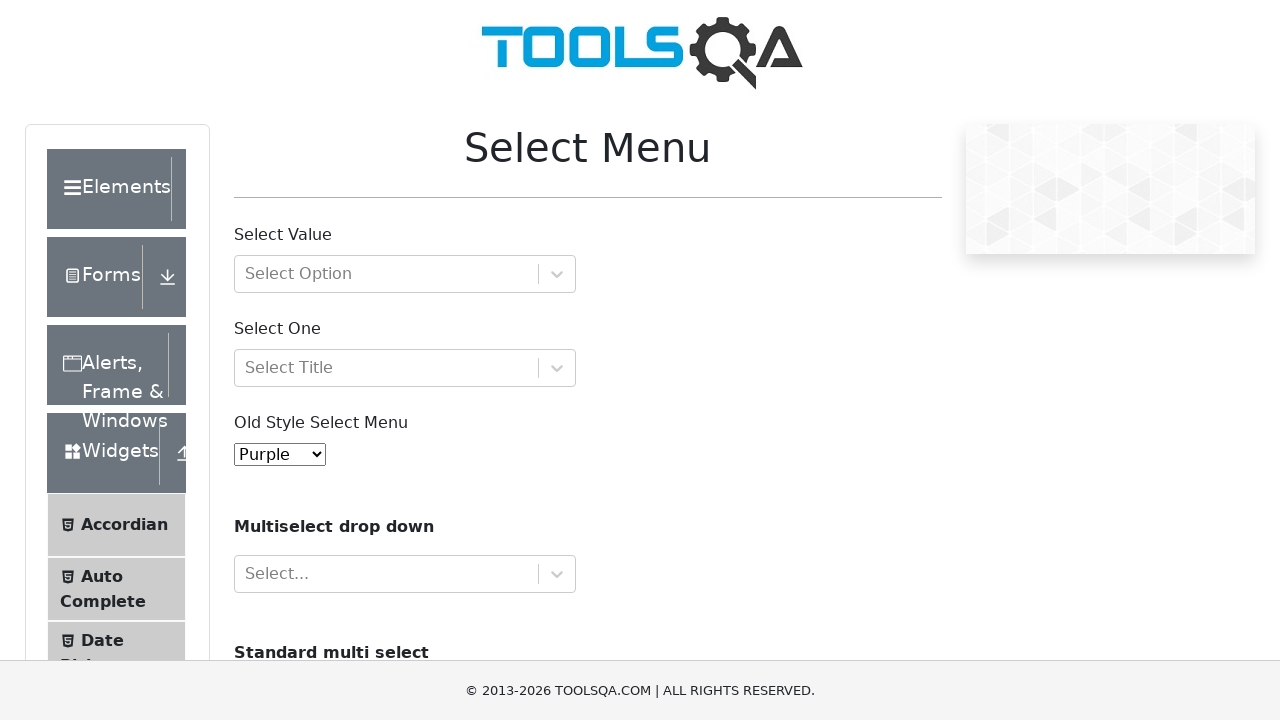